Waits for a verify button to become clickable, clicks it, and verifies success message appears

Starting URL: http://suninjuly.github.io/wait2.html

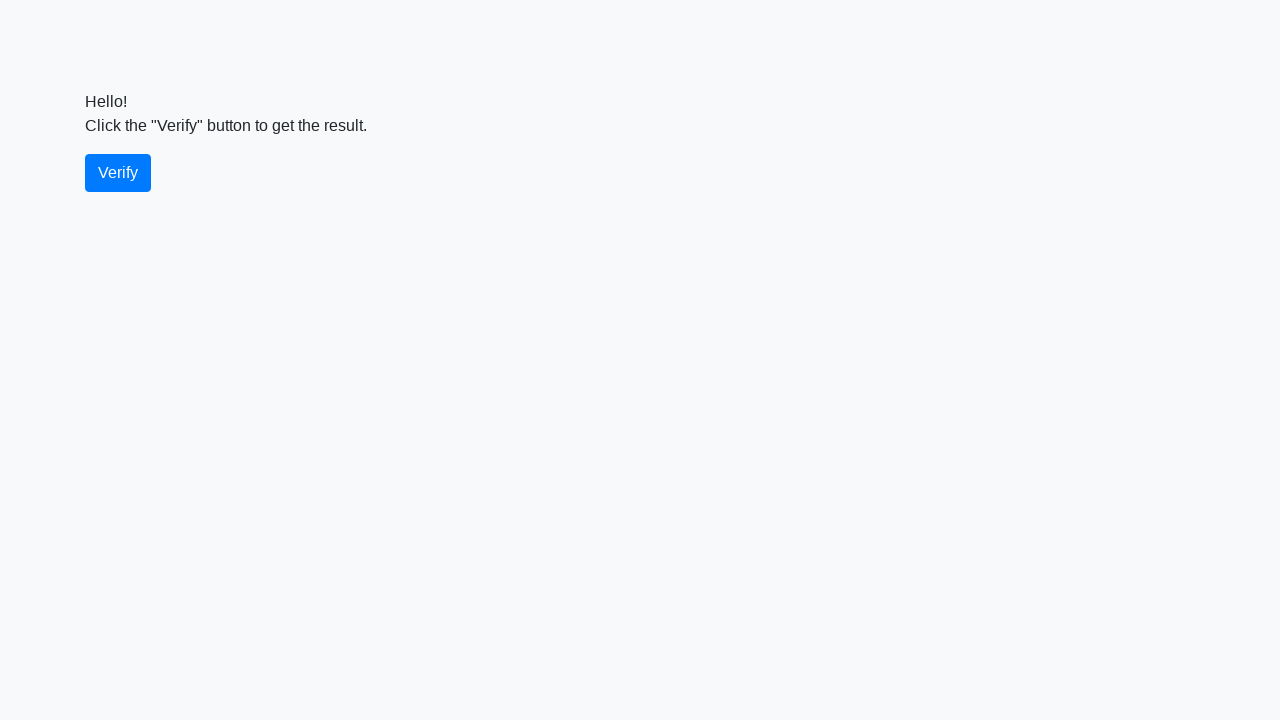

Waited for verify button to become clickable and clicked it at (118, 173) on #verify
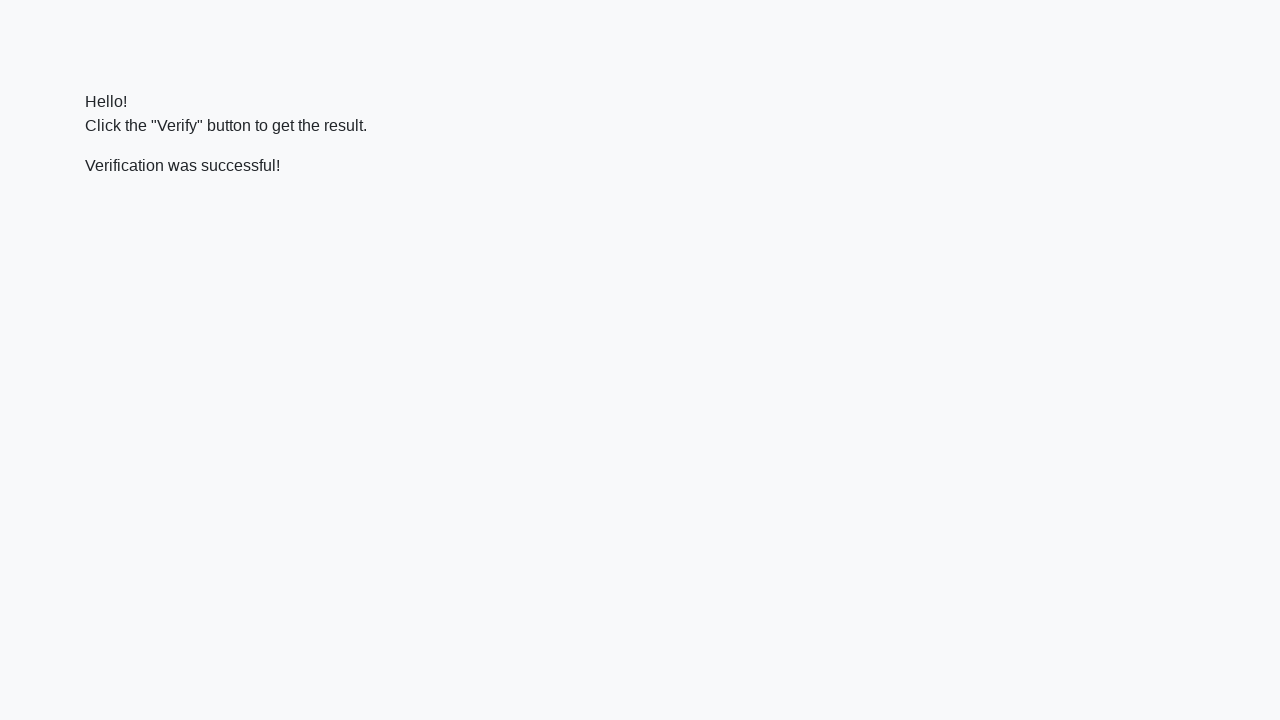

Verified success message appeared
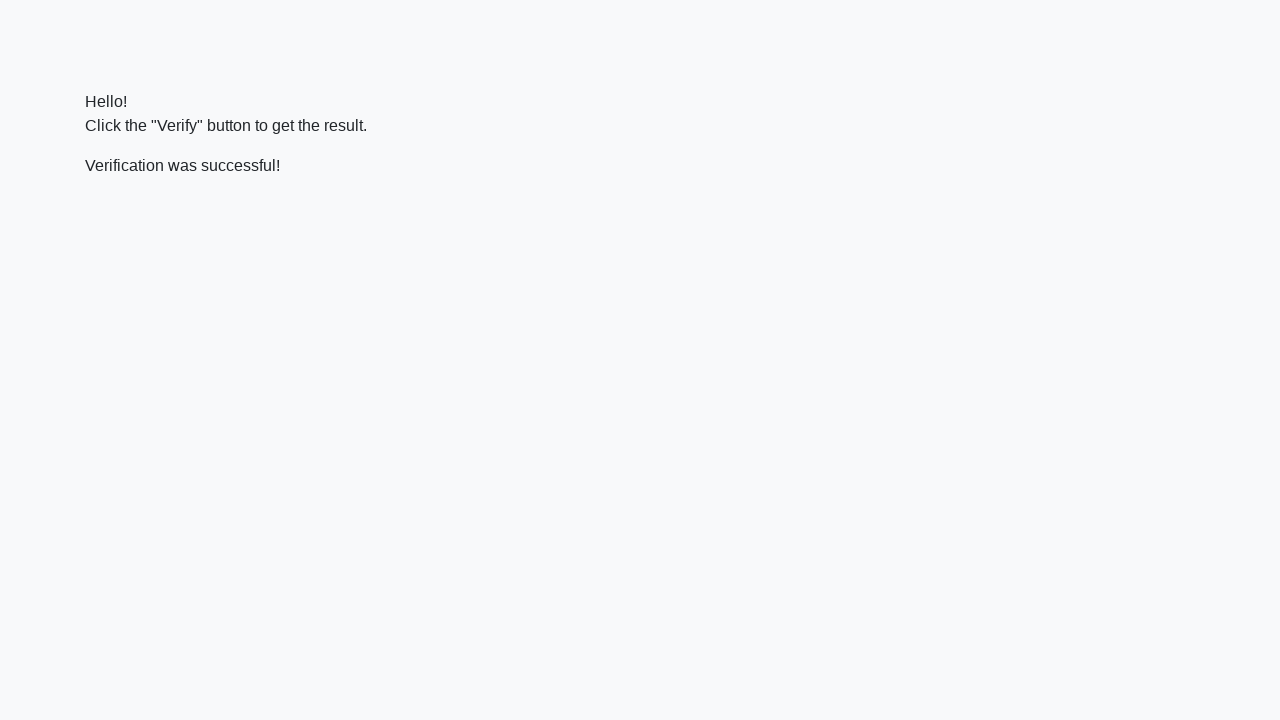

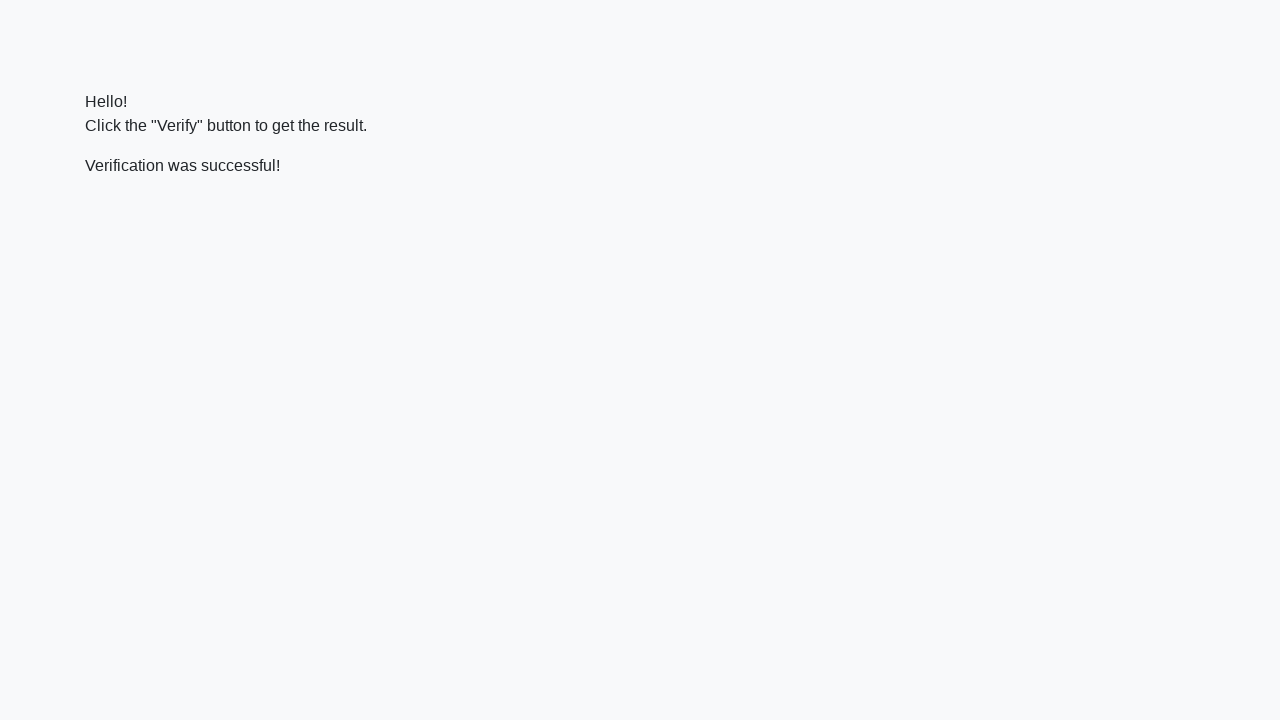